Tests the Python.org search functionality by entering "pycon" in the search box, submitting the search, and verifying that results are found.

Starting URL: http://www.python.org

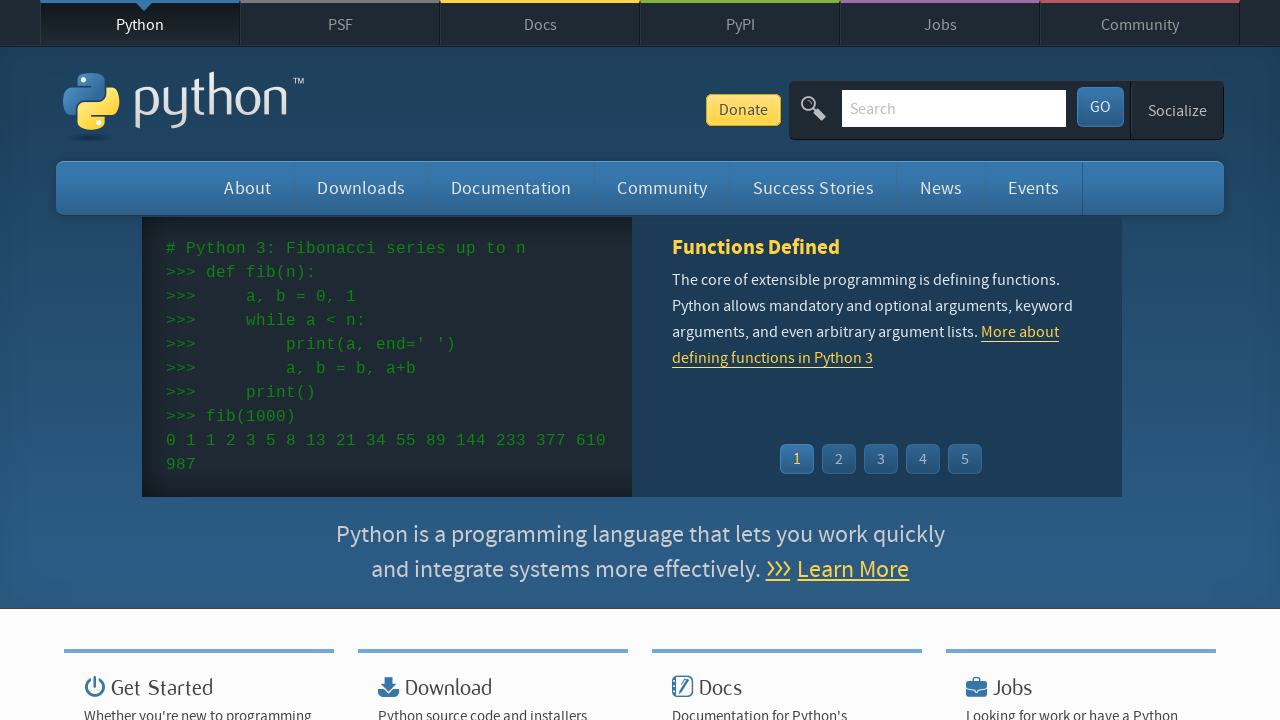

Verified page title contains 'Python'
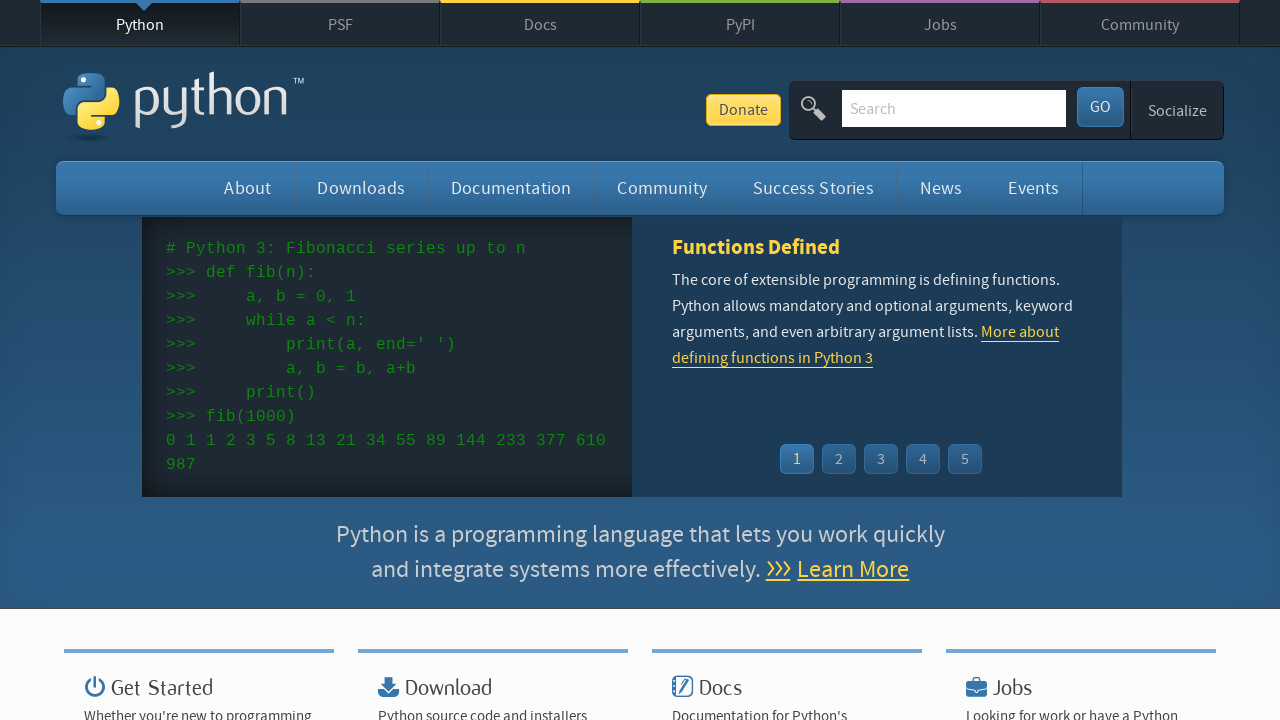

Located and cleared the search box on input[name='q']
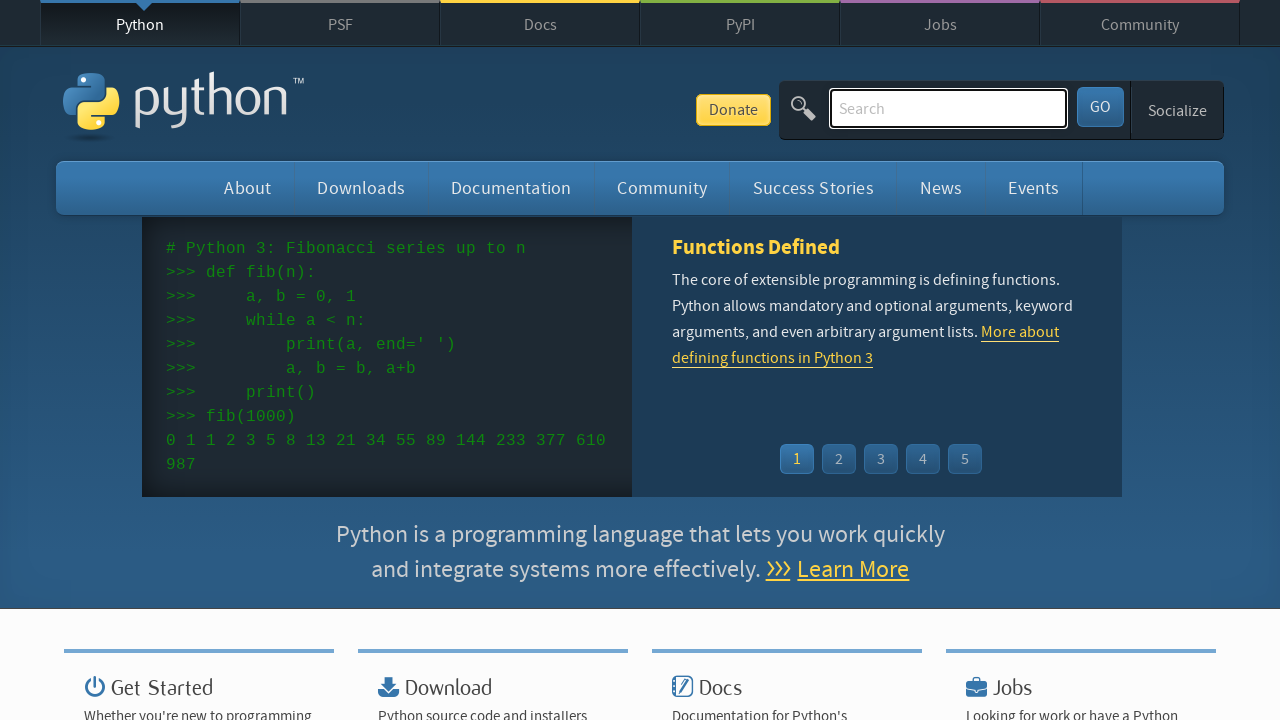

Filled search box with 'pycon' on input[name='q']
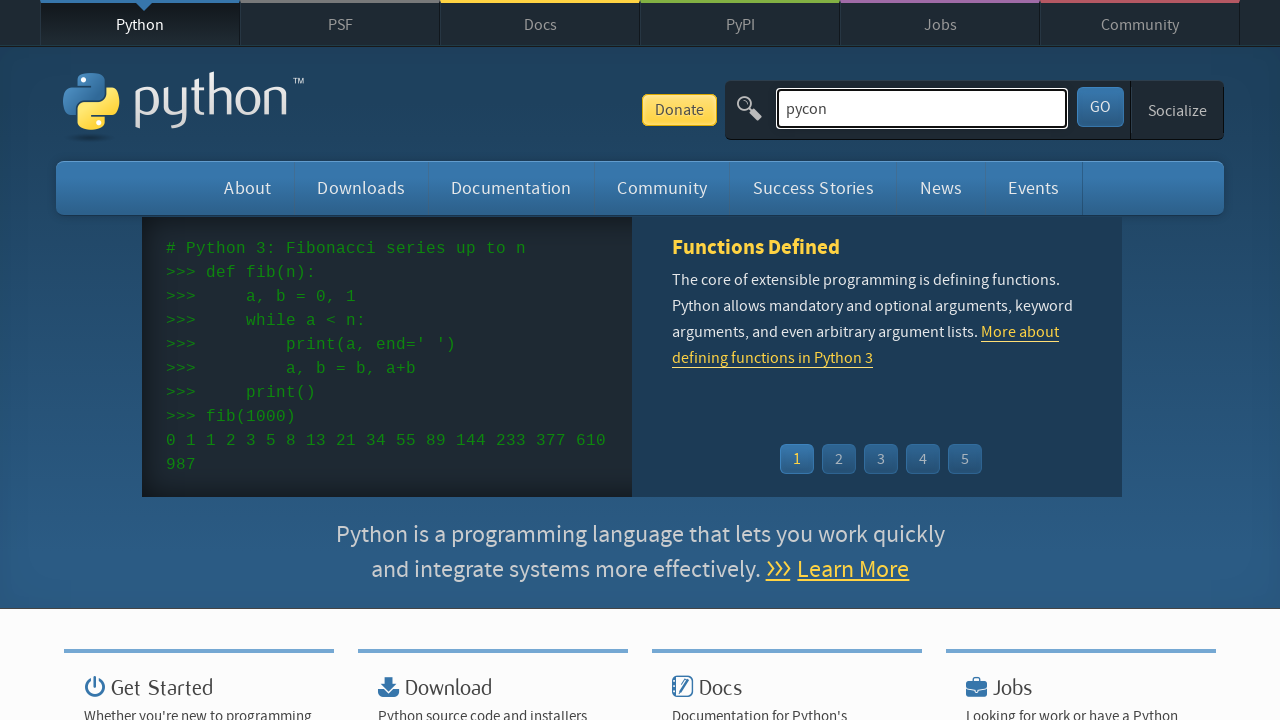

Pressed Enter to submit the search on input[name='q']
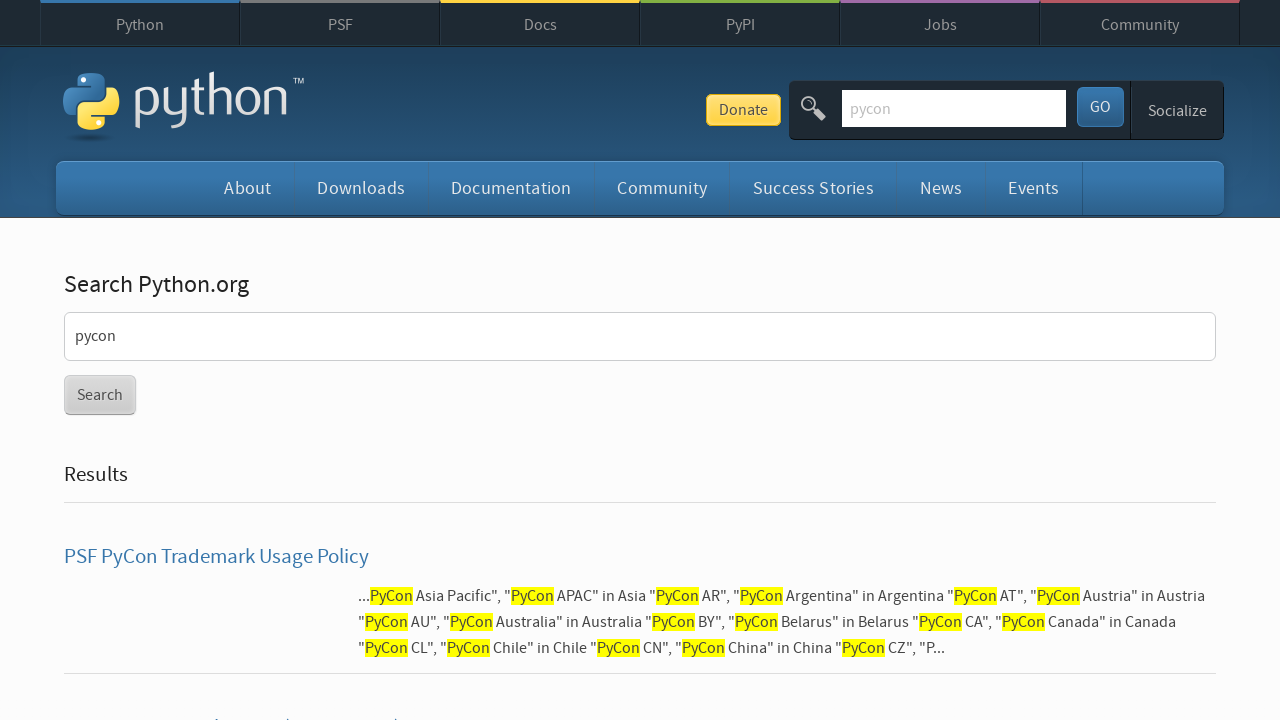

Waited for page to reach networkidle state
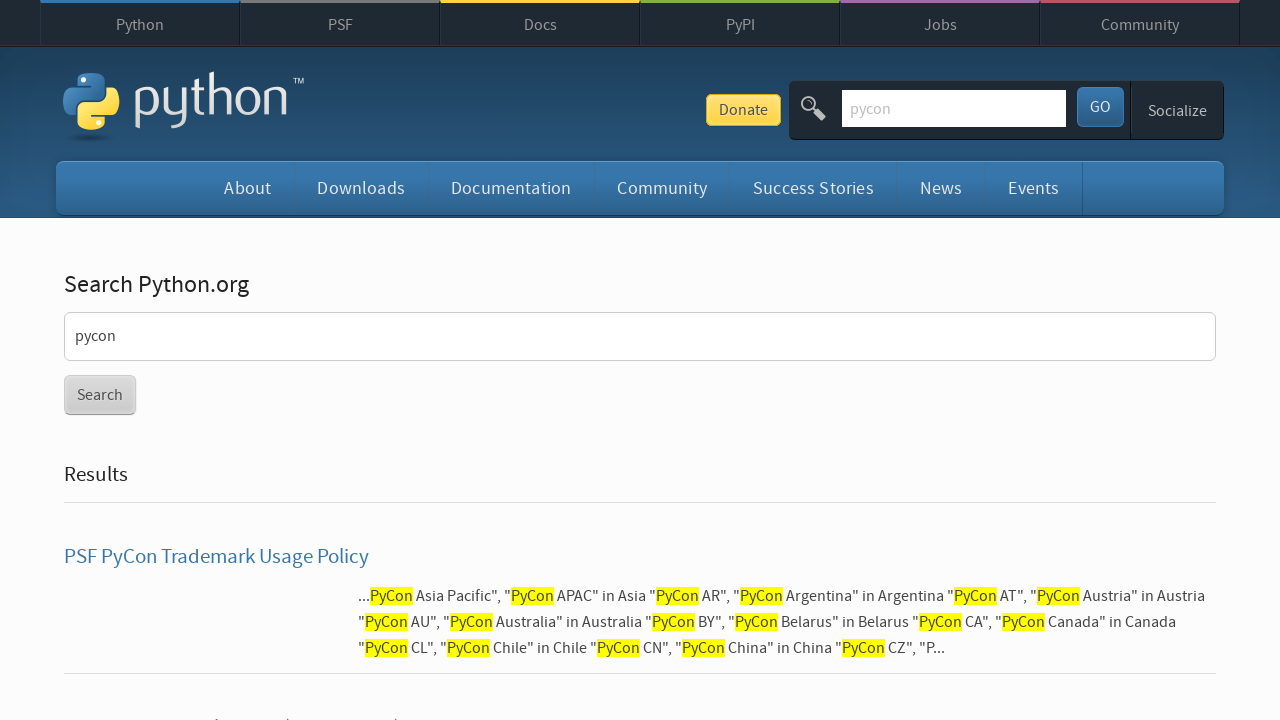

Verified search results were found (no 'No results found' message)
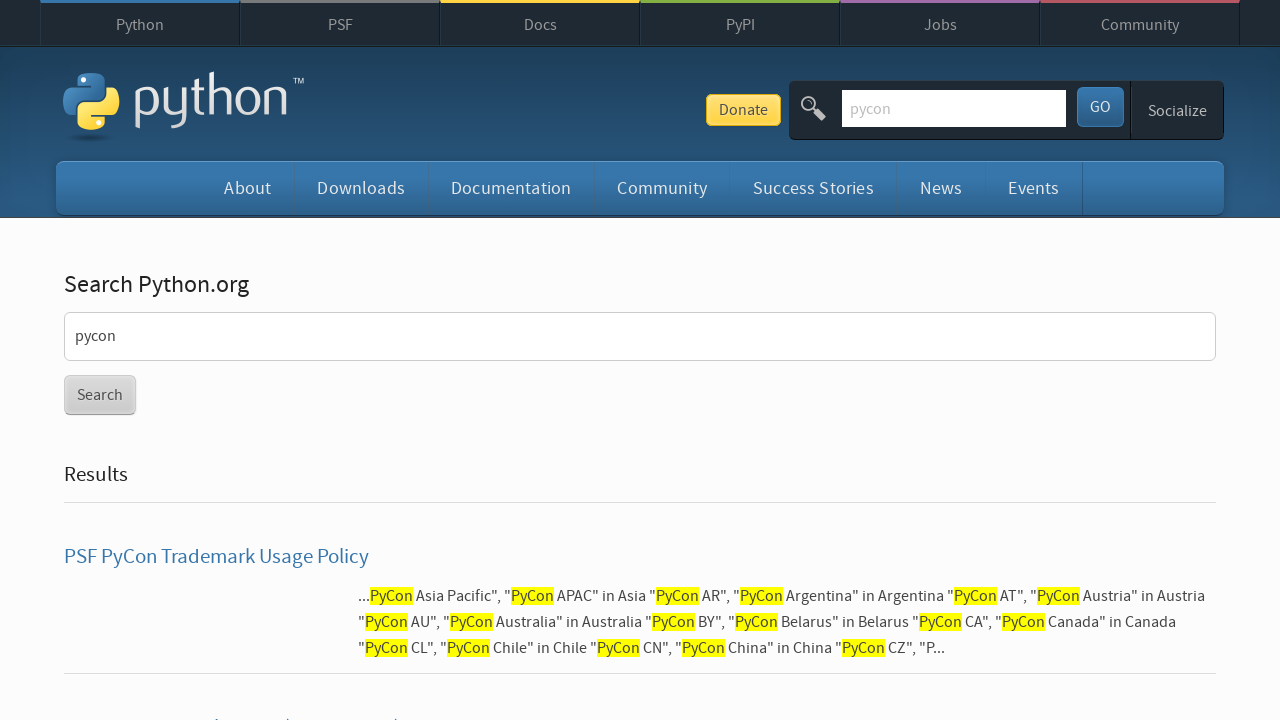

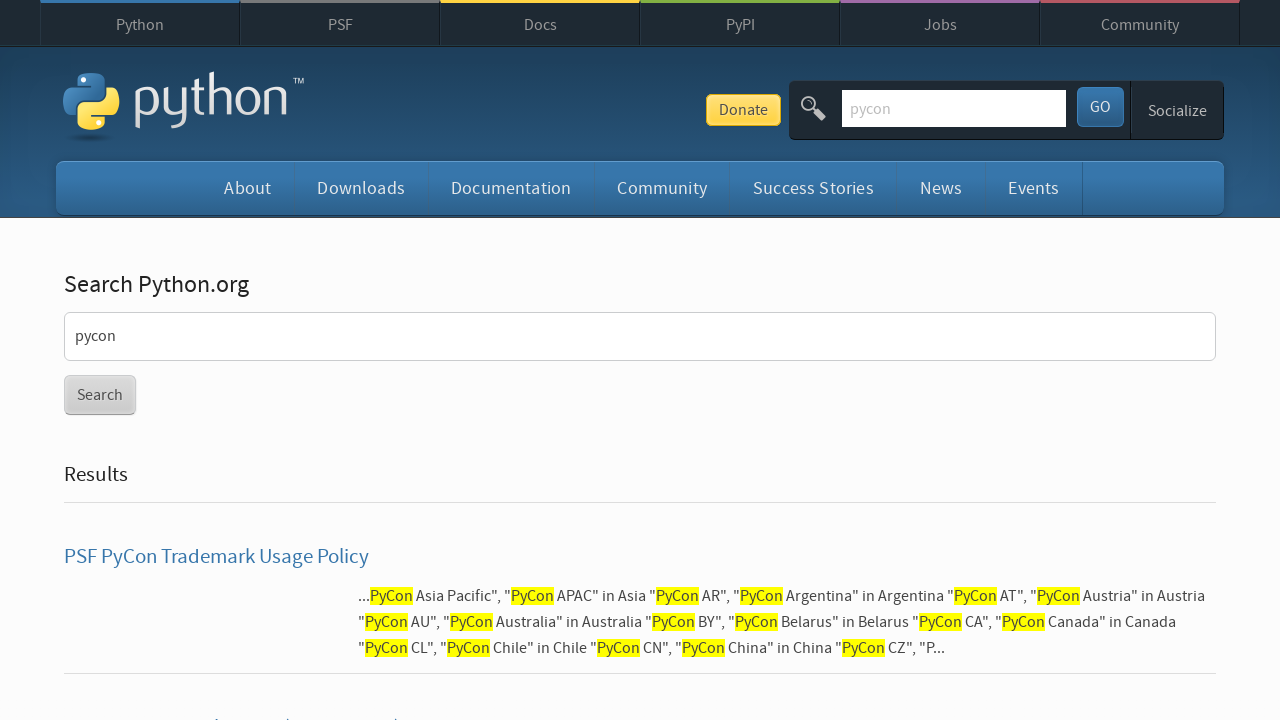